Navigates to PHP Travels homepage and waits for the page to load

Starting URL: https://www.phptravels.net/home

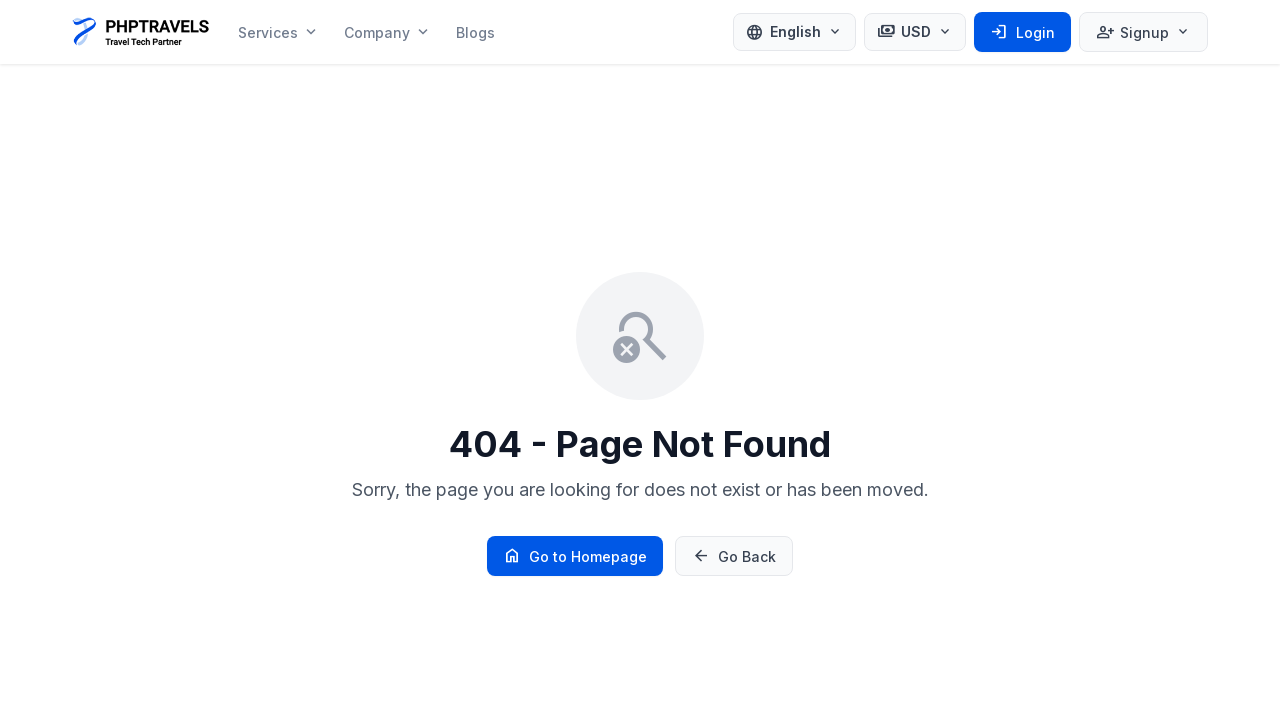

Navigated to PHP Travels homepage
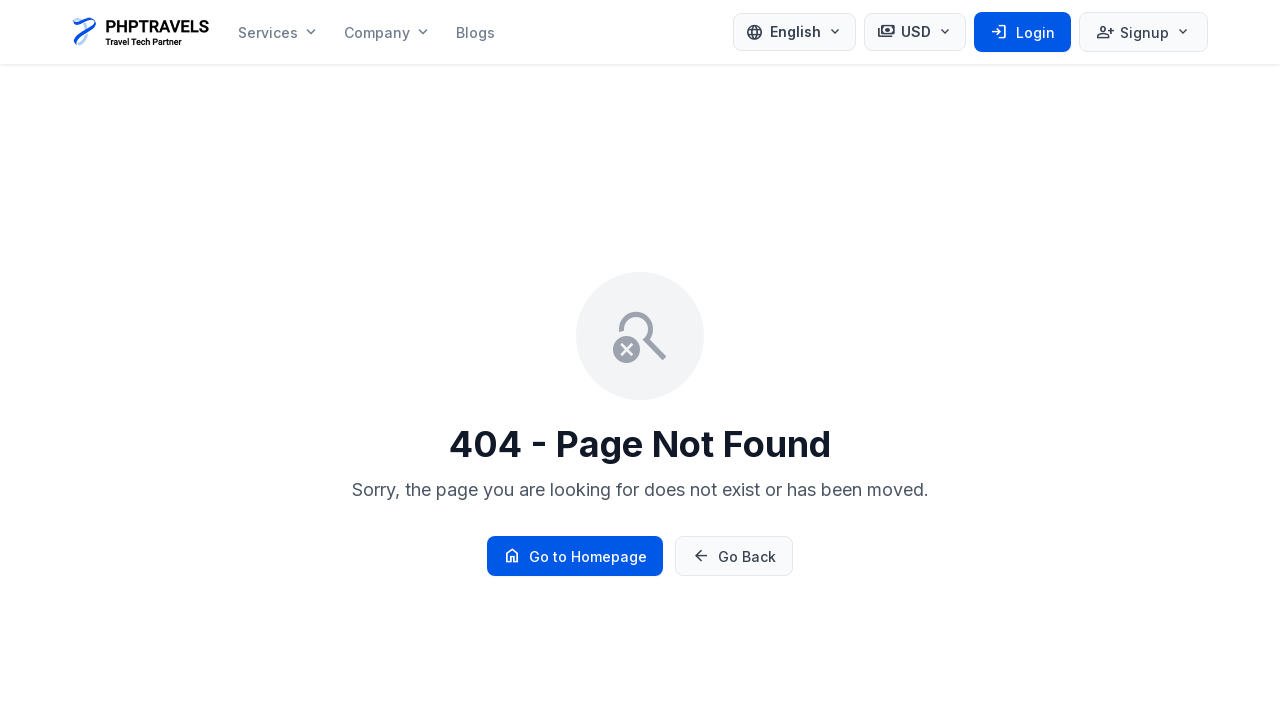

Page DOM content loaded successfully
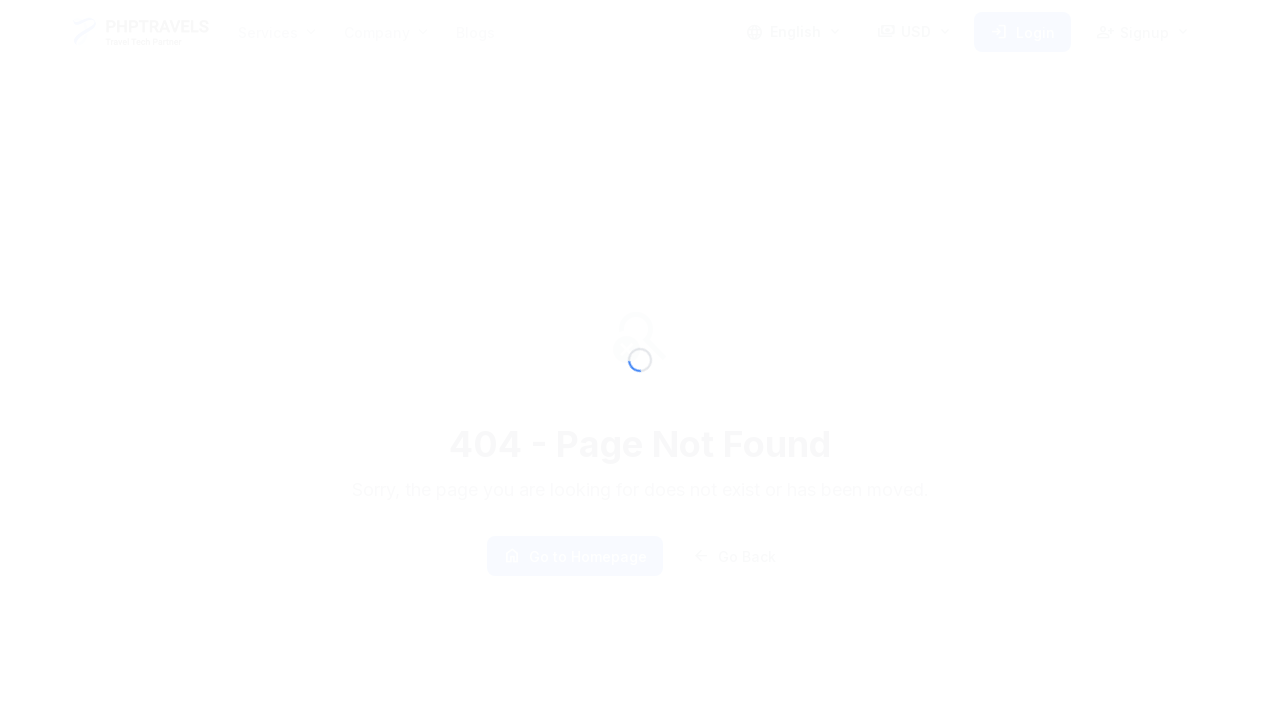

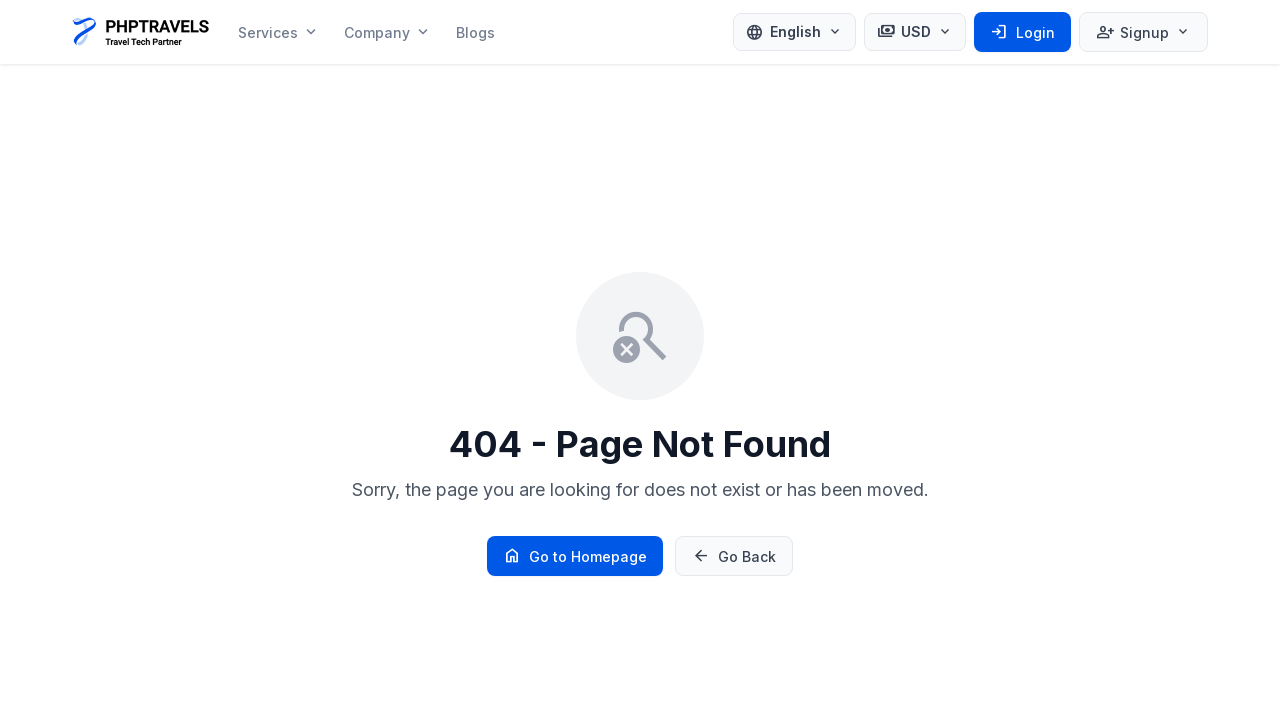